Opens the LambdaTest website and verifies the page loads successfully

Starting URL: https://www.lambdatest.com

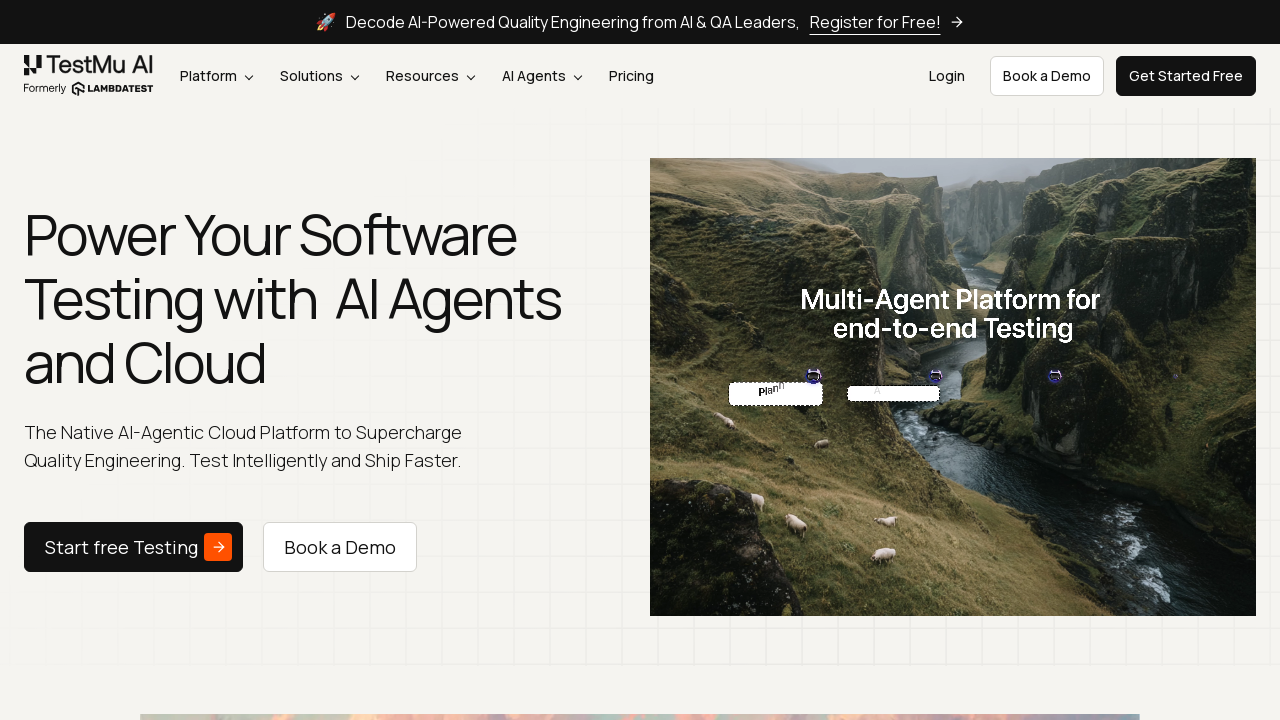

Waited for DOM content loaded state
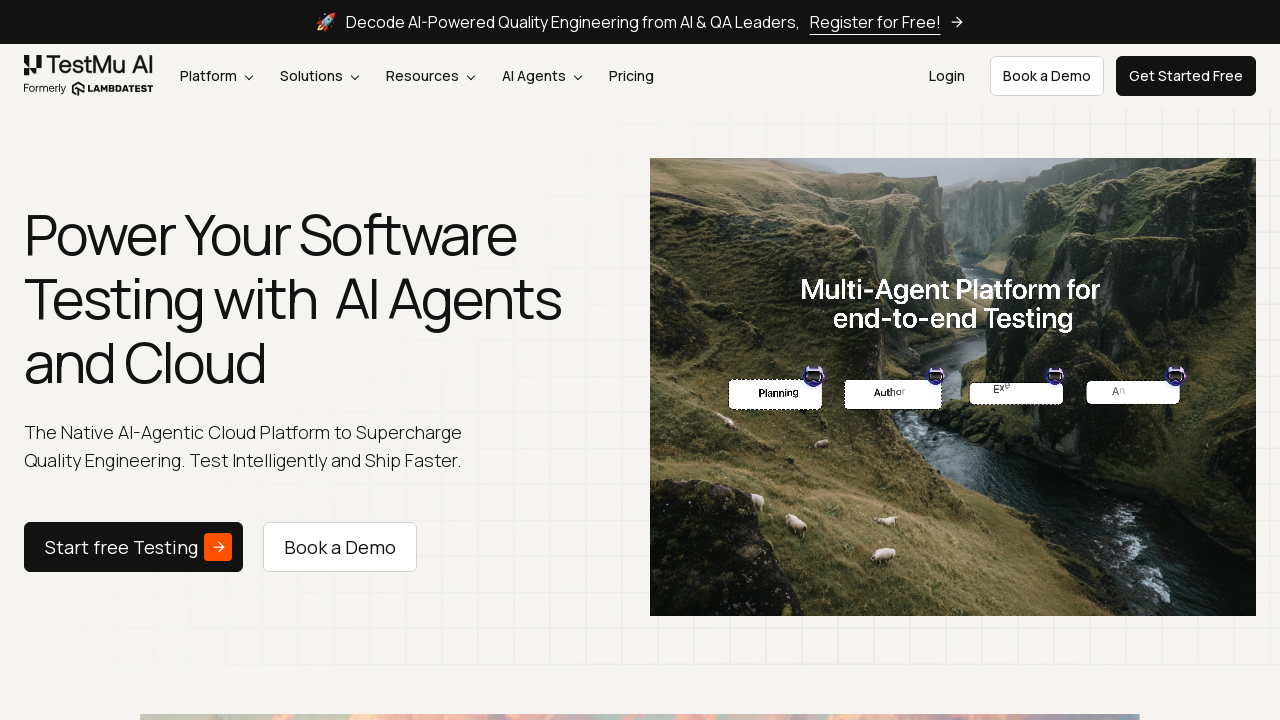

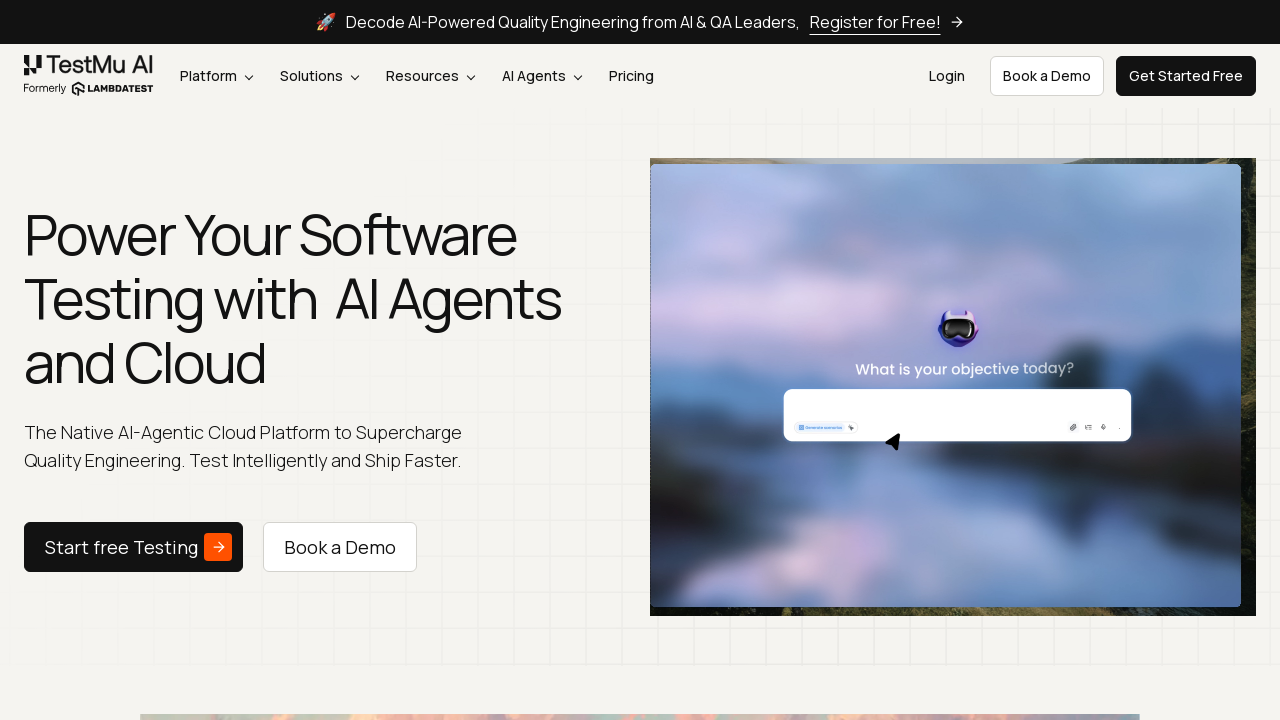